Navigates to the AJIO e-commerce website with notification popups disabled

Starting URL: https://www.ajio.com/

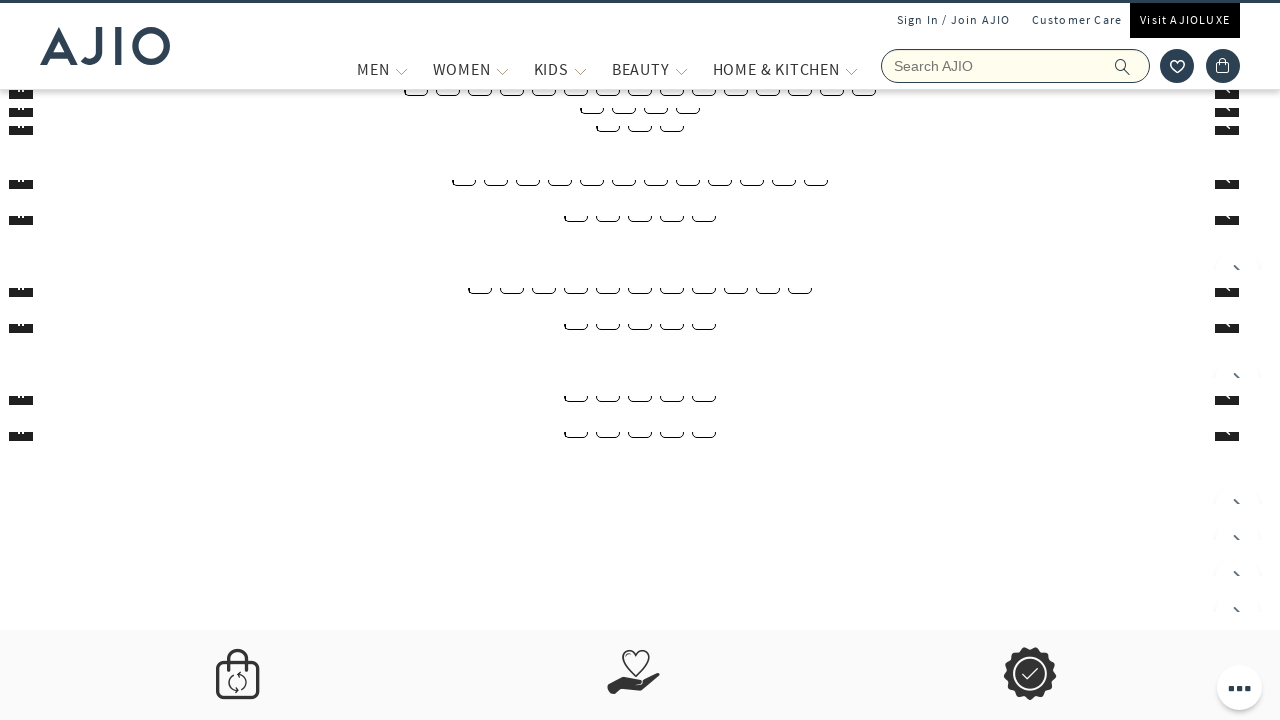

Navigated to AJIO e-commerce website with notification popups disabled
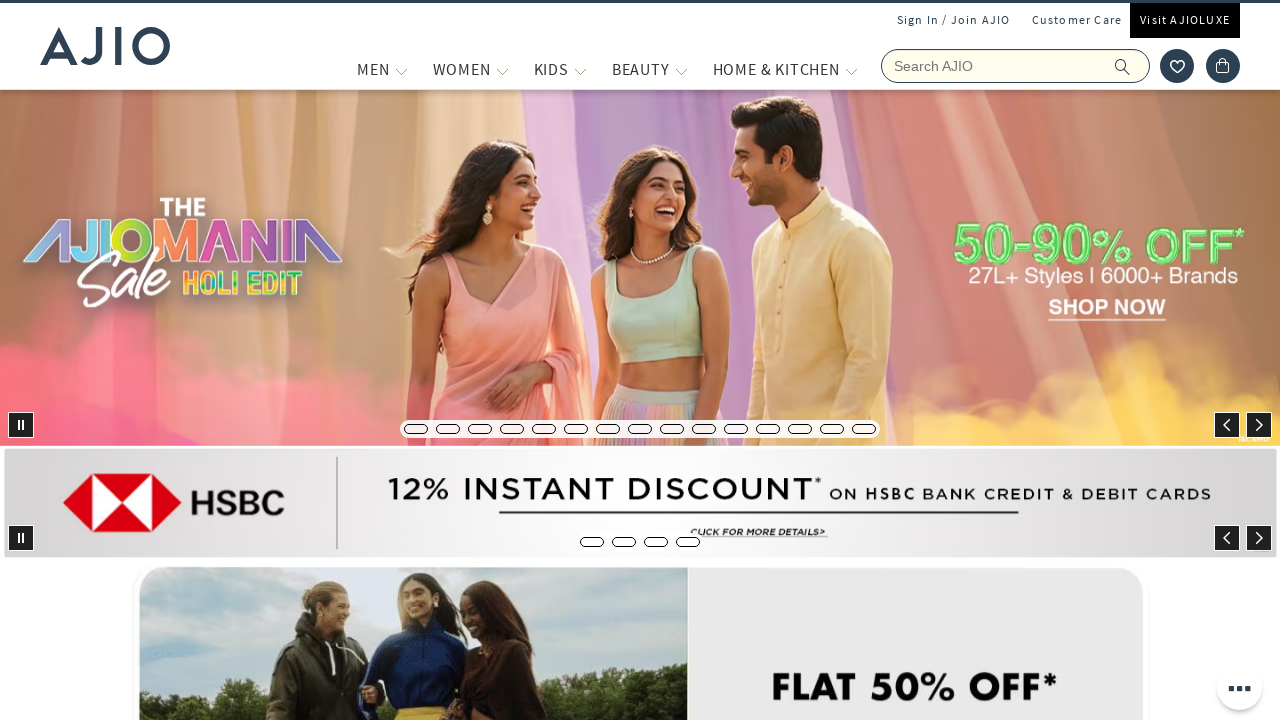

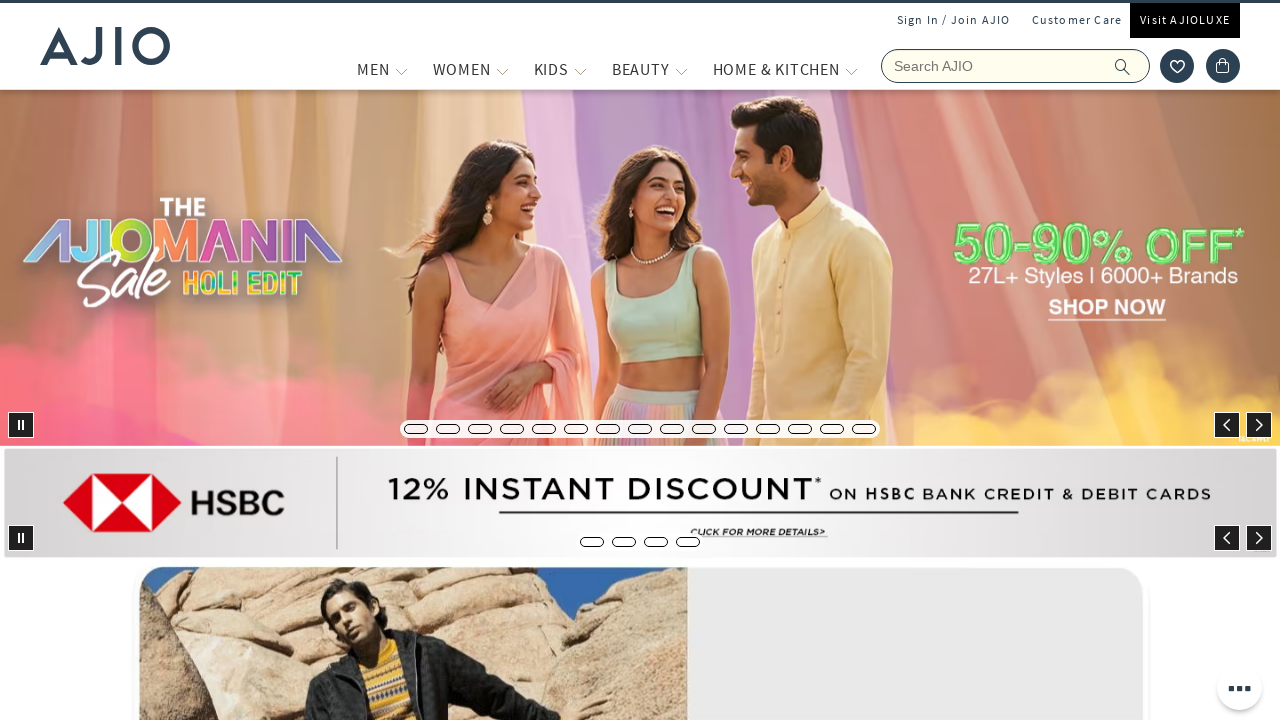